Clicks all checkboxes on the page

Starting URL: https://rahulshettyacademy.com/AutomationPractice/

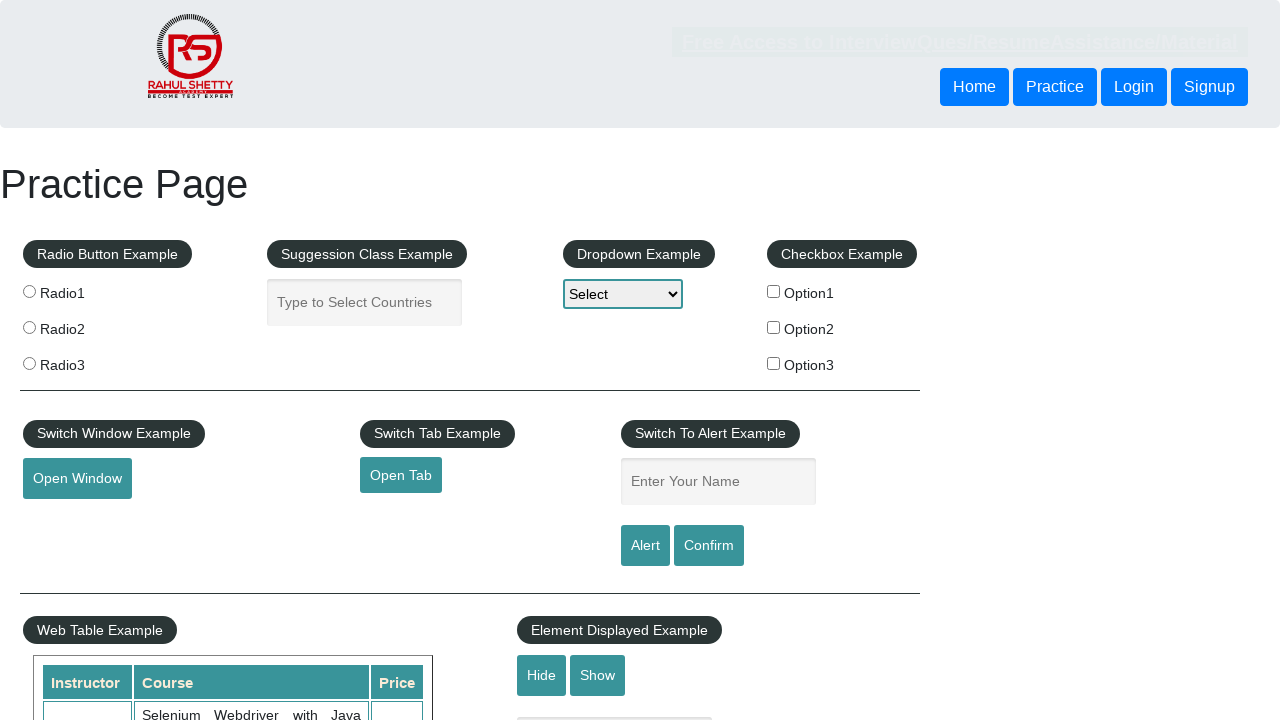

Located all checkboxes on the page
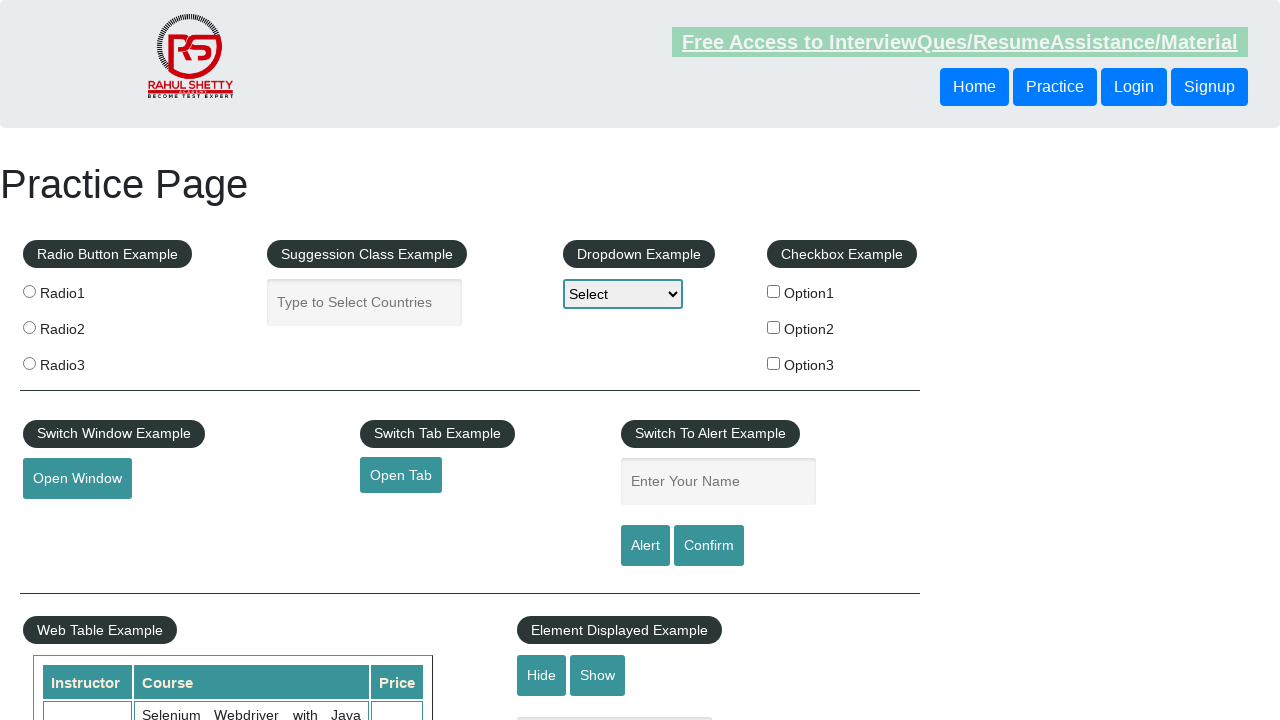

Clicked a checkbox at (774, 291) on input[type='checkbox'] >> nth=0
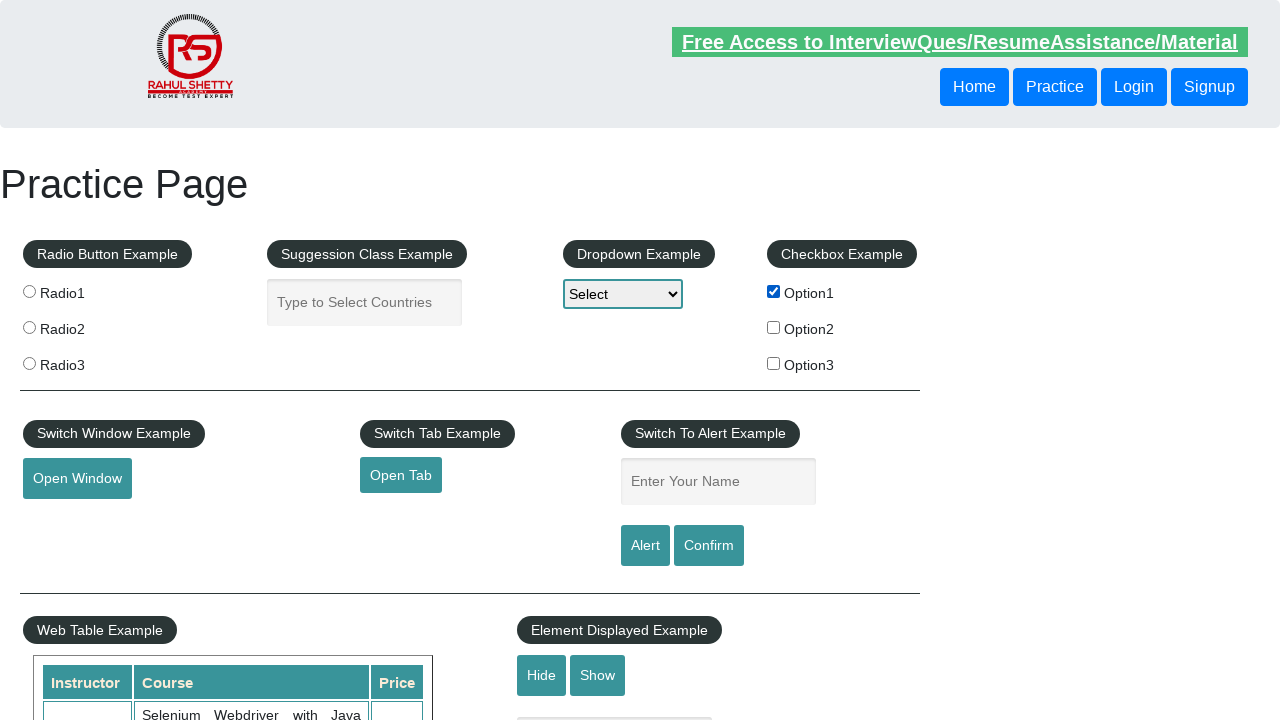

Clicked a checkbox at (774, 327) on input[type='checkbox'] >> nth=1
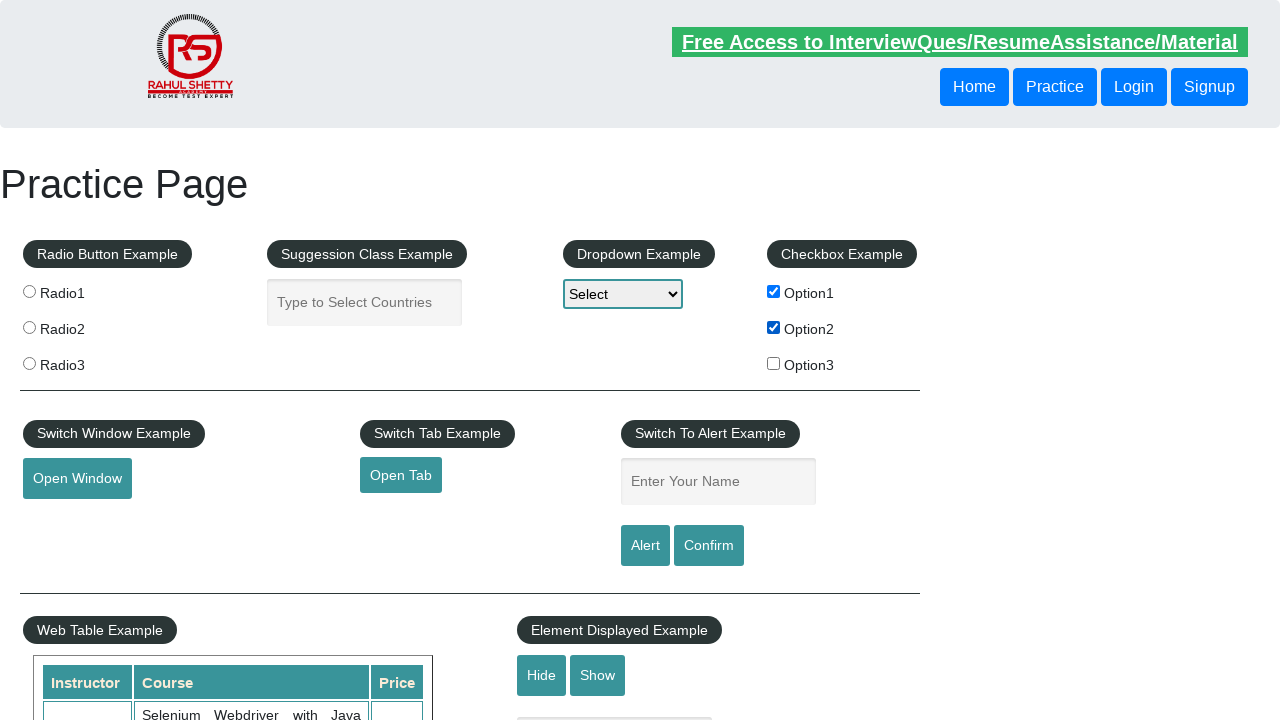

Clicked a checkbox at (774, 363) on input[type='checkbox'] >> nth=2
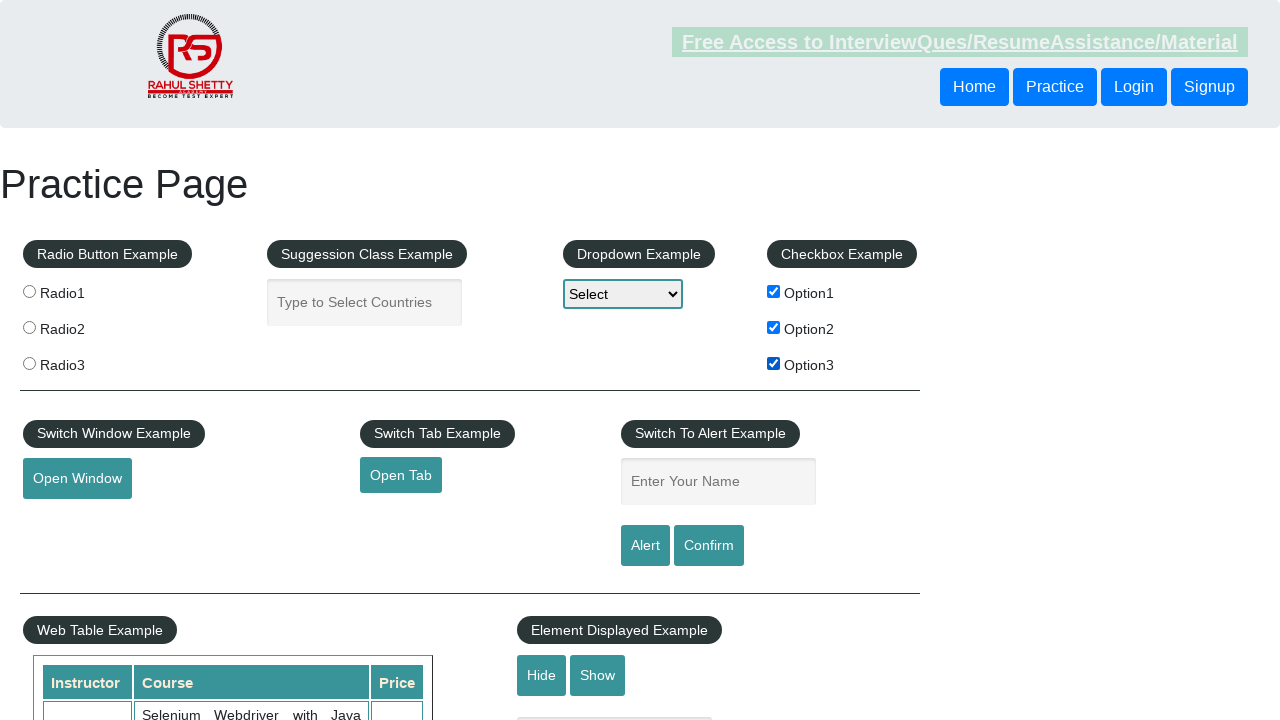

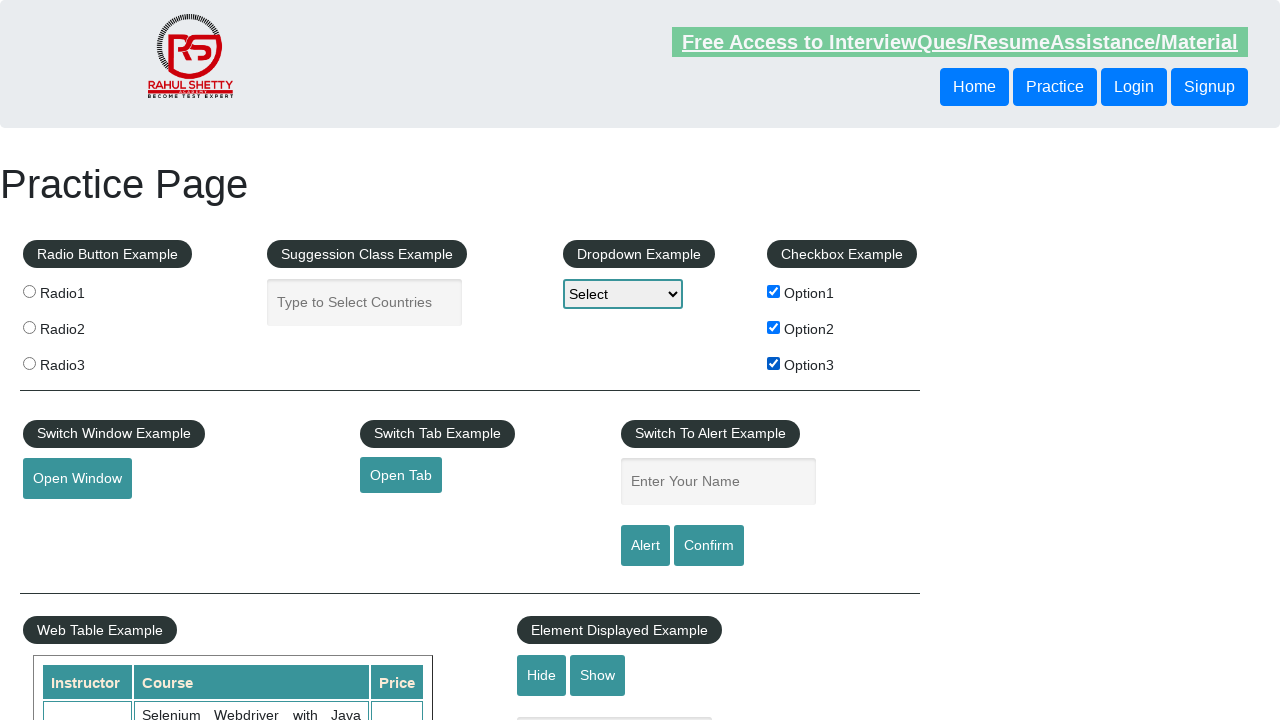